Tests that entering an empty string removes the todo item

Starting URL: https://demo.playwright.dev/todomvc

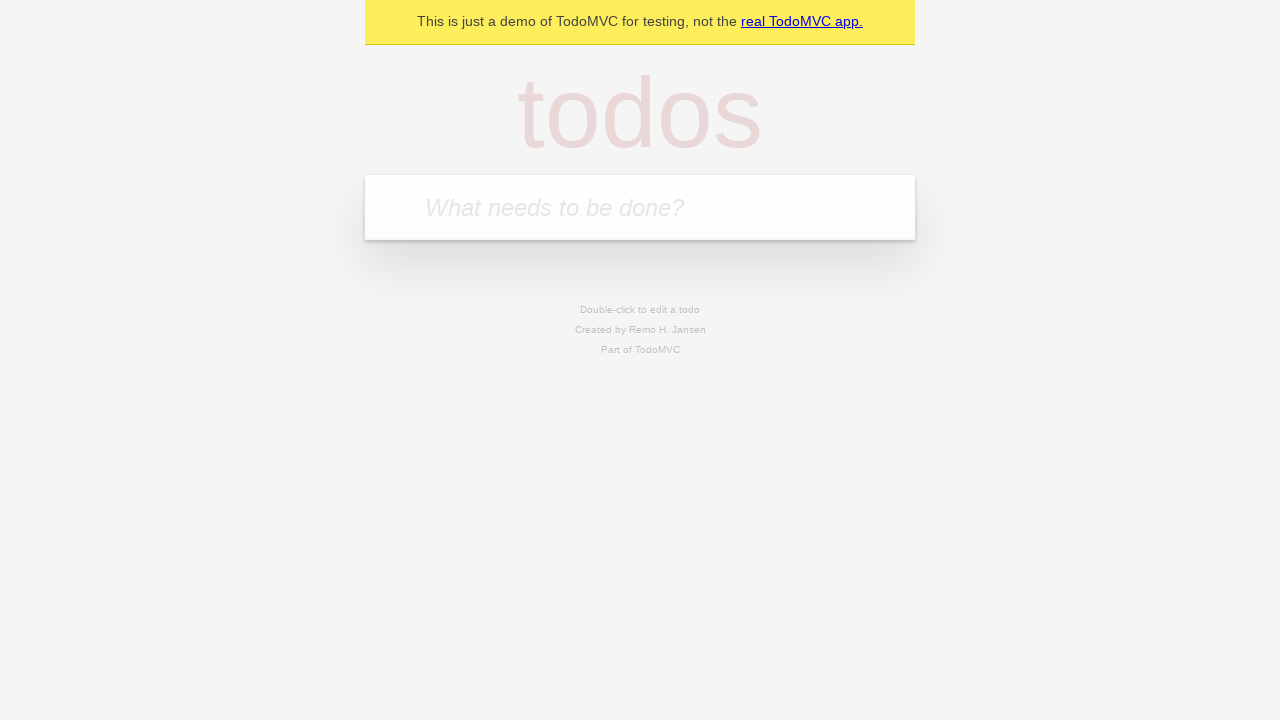

Filled new todo input with 'buy some cheese' on .new-todo
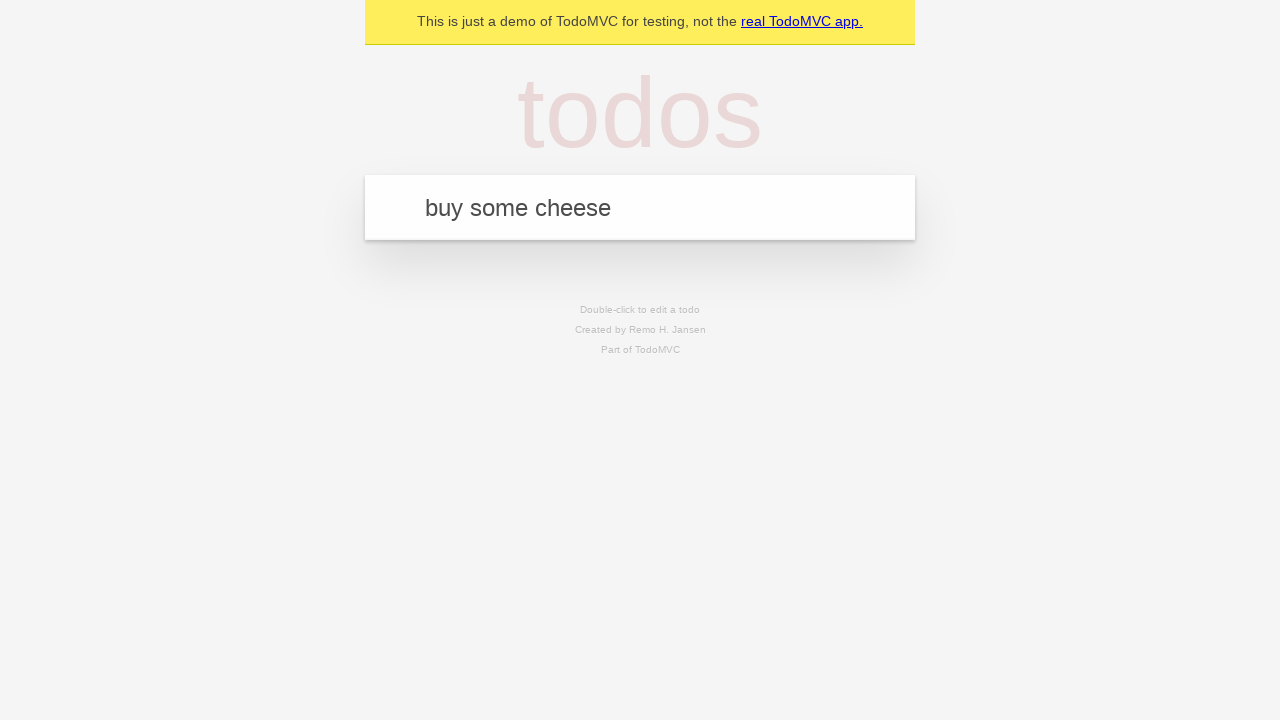

Pressed Enter to create first todo item on .new-todo
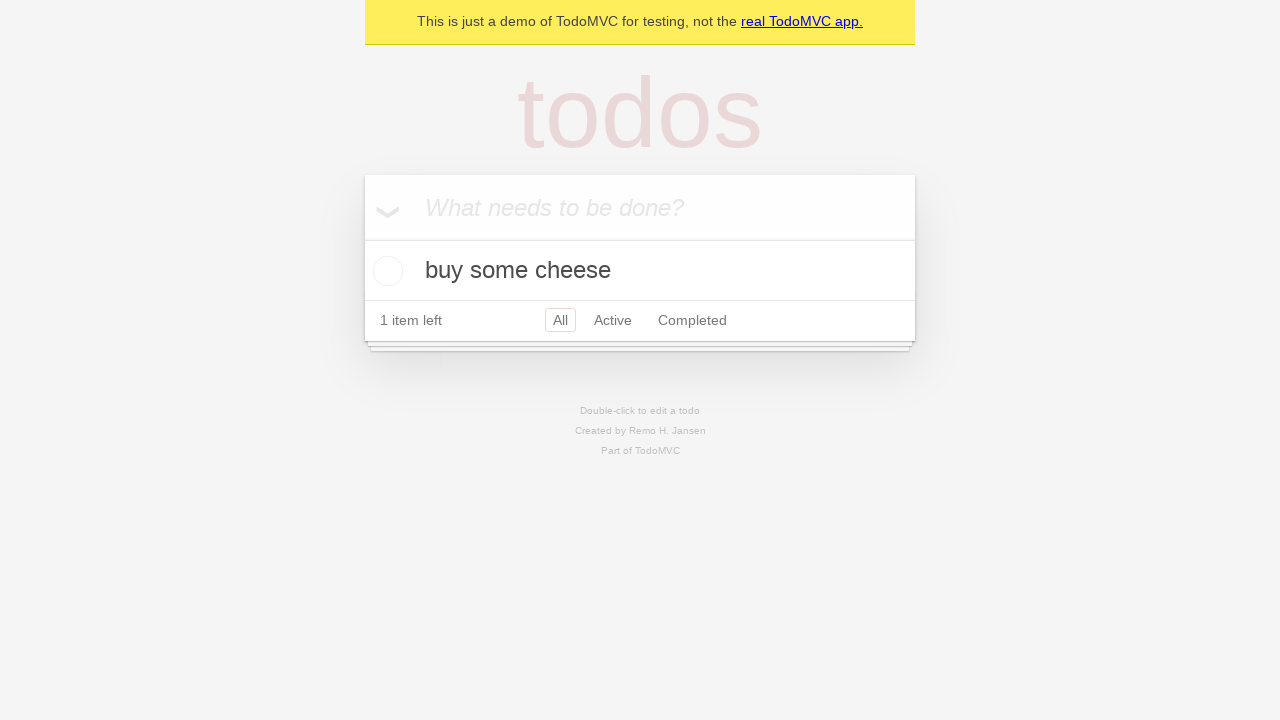

Filled new todo input with 'feed the cat' on .new-todo
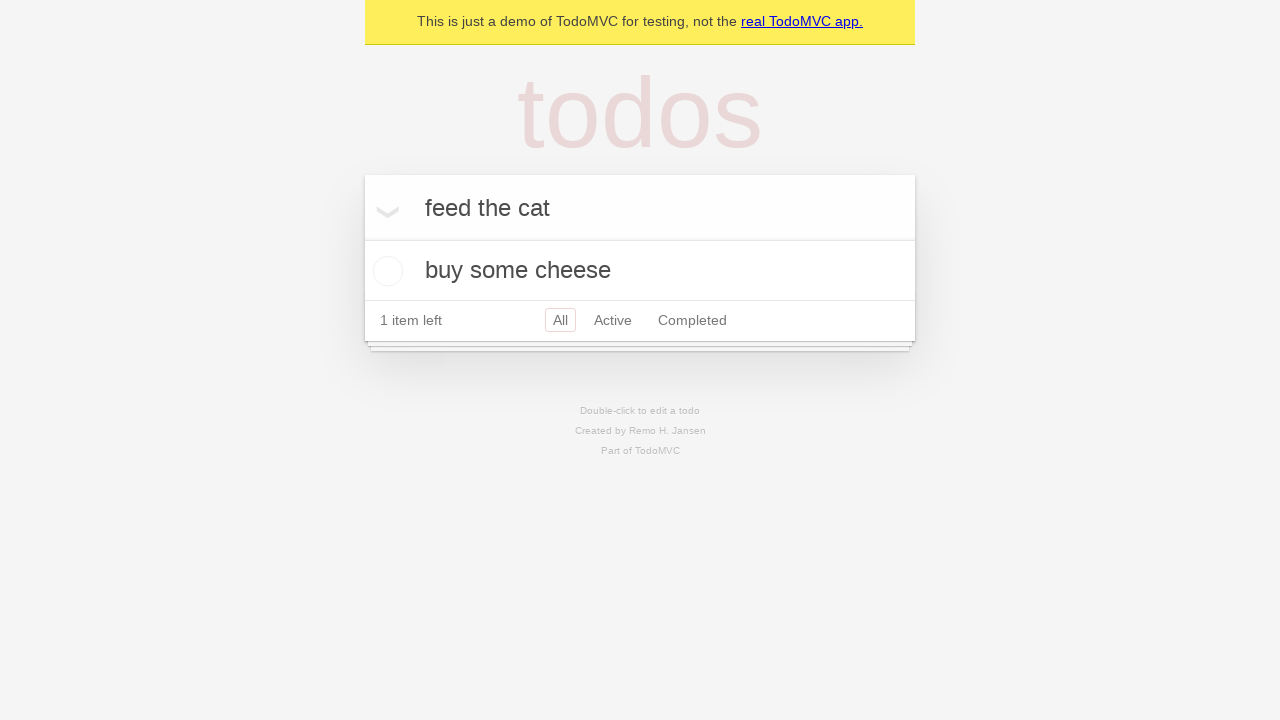

Pressed Enter to create second todo item on .new-todo
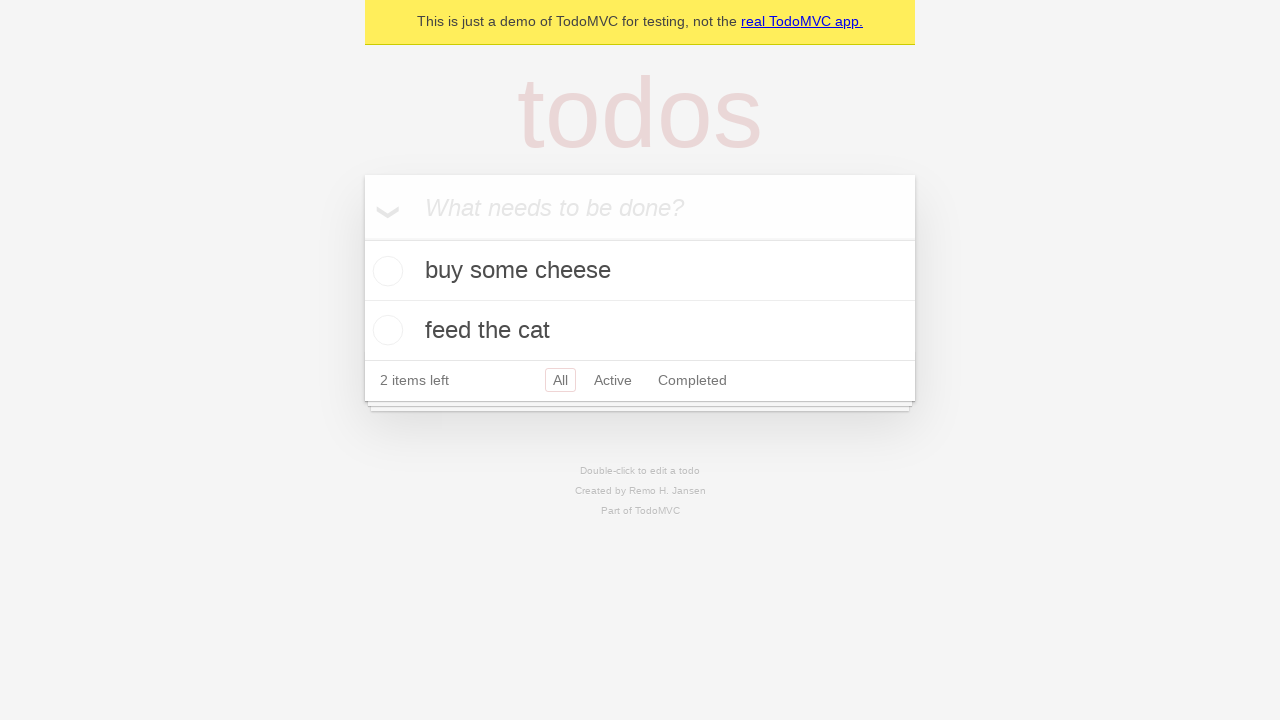

Filled new todo input with 'book a doctors appointment' on .new-todo
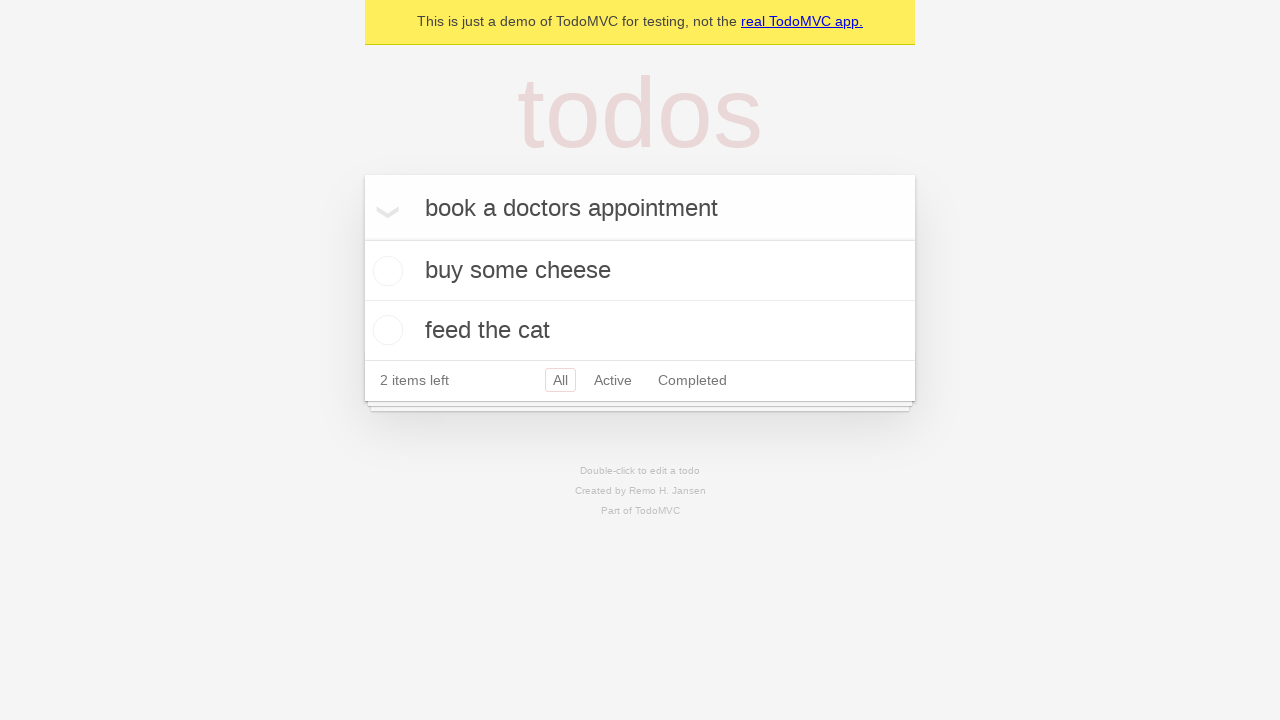

Pressed Enter to create third todo item on .new-todo
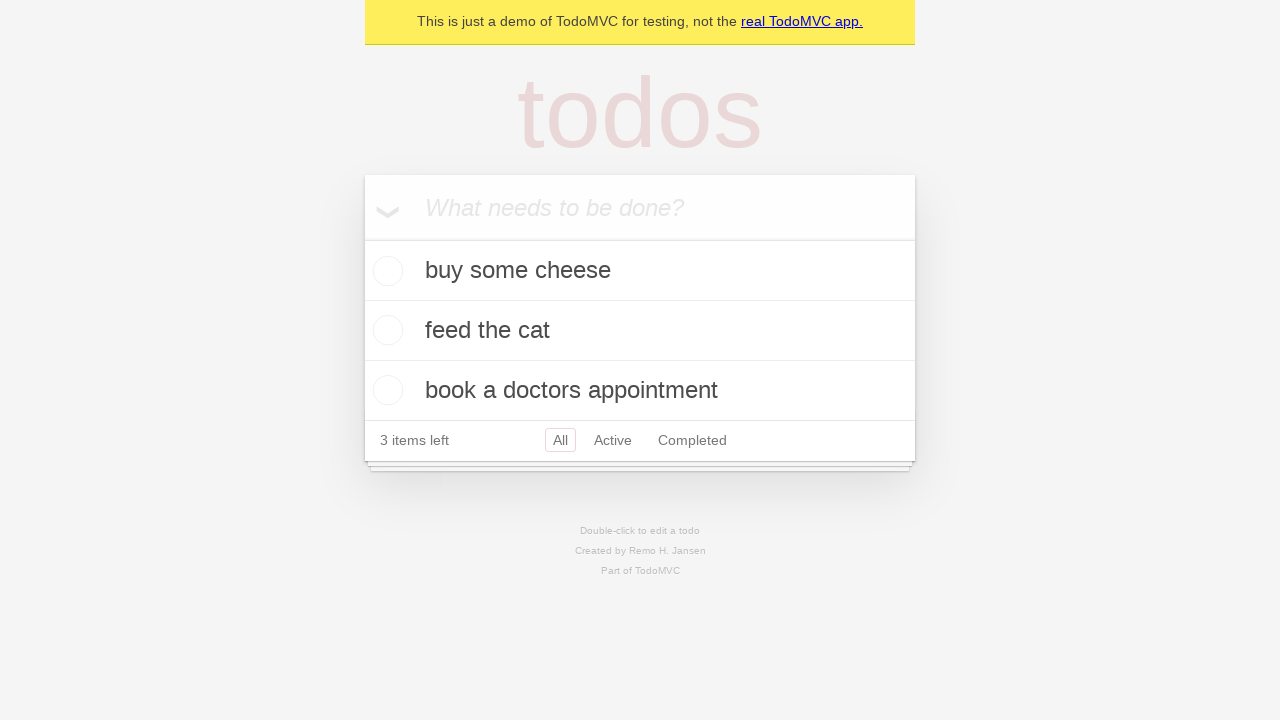

Located all todo items in the list
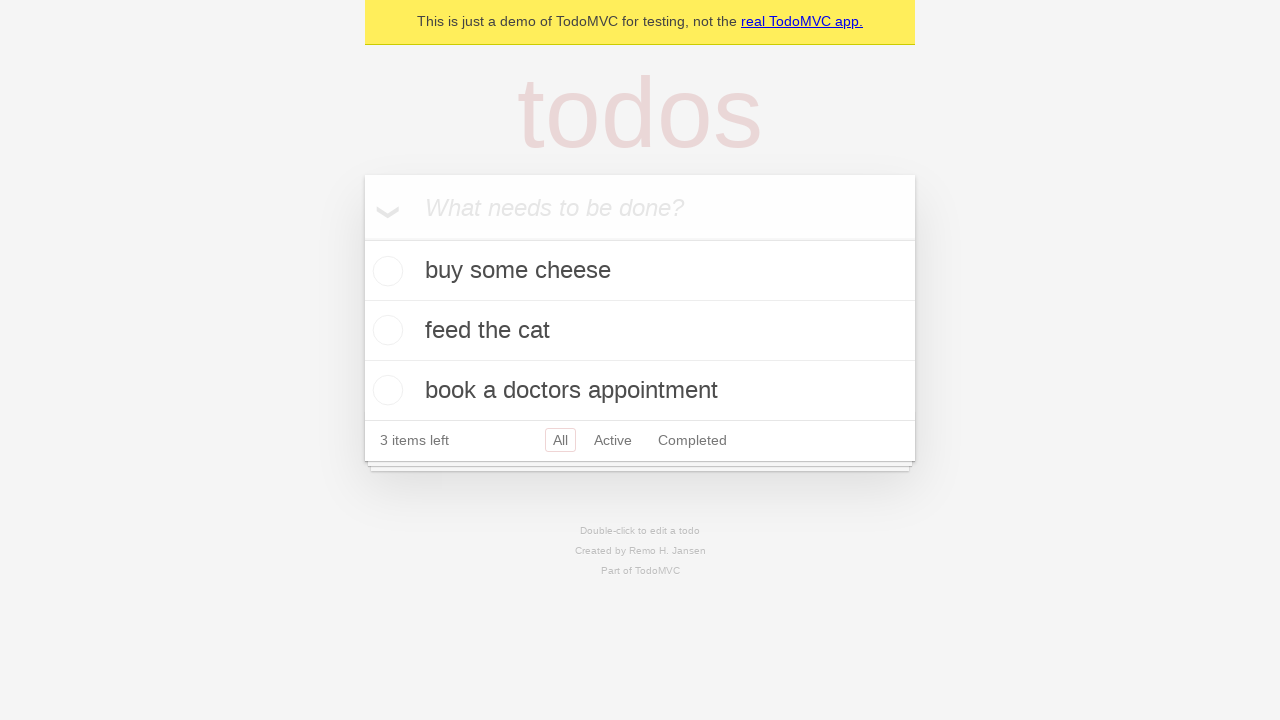

Double-clicked second todo item to enter edit mode at (640, 331) on .todo-list li >> nth=1
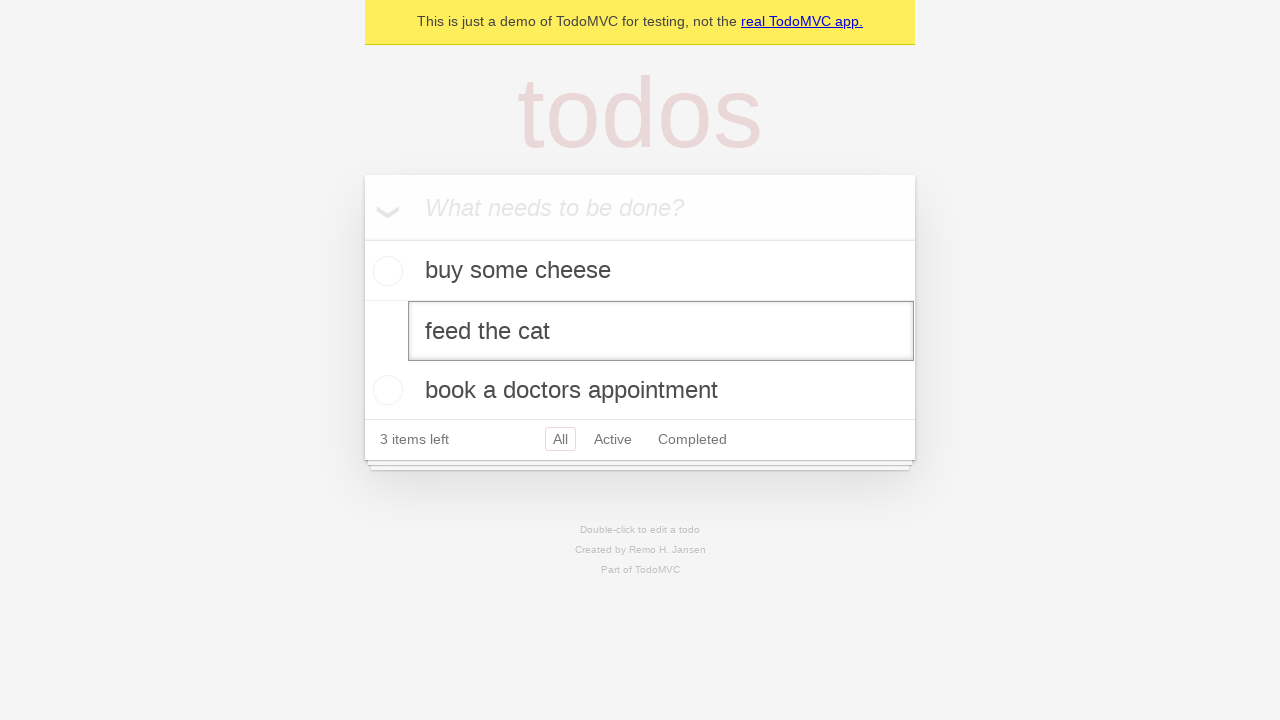

Cleared the todo item text by filling with empty string on .todo-list li >> nth=1 >> .edit
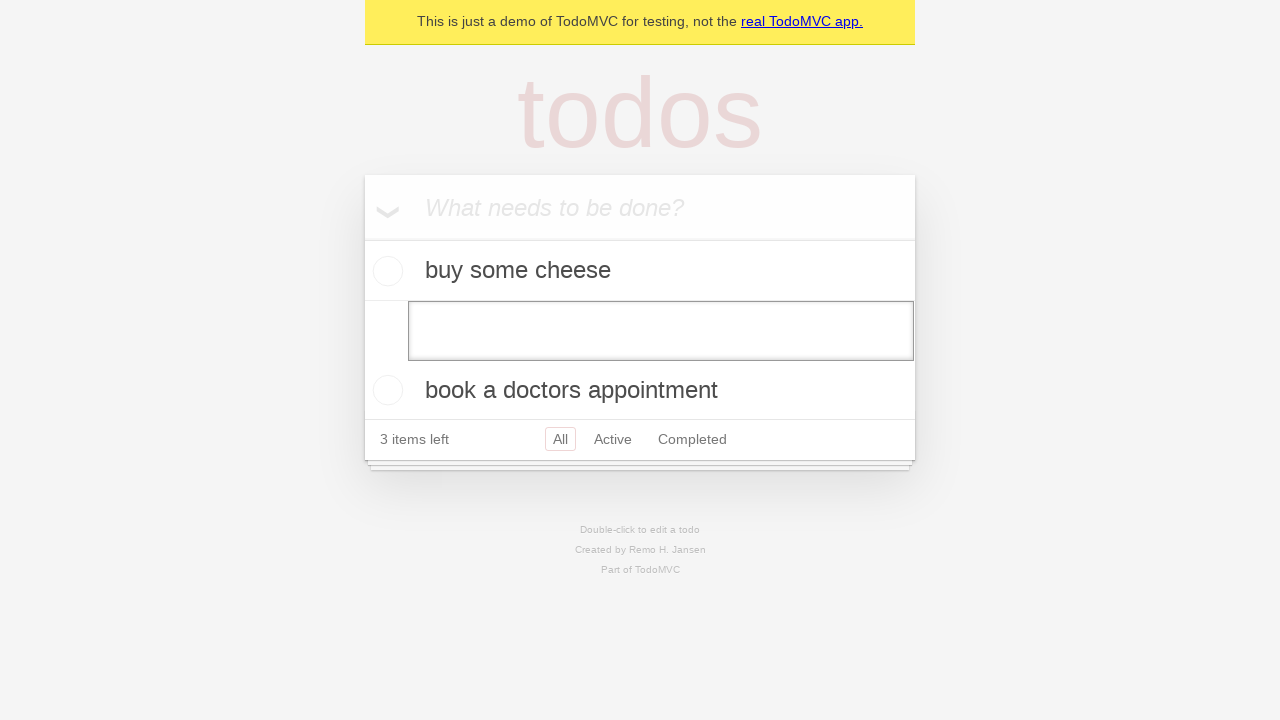

Pressed Enter to confirm empty text and remove todo item on .todo-list li >> nth=1 >> .edit
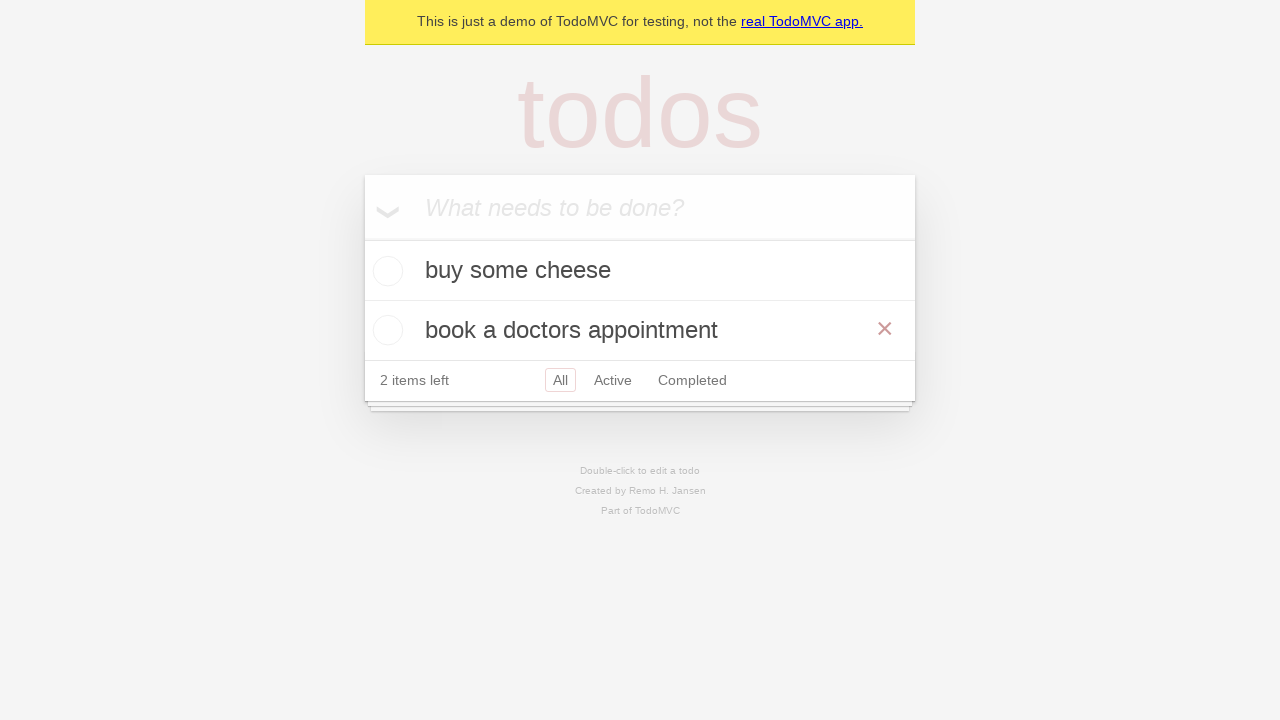

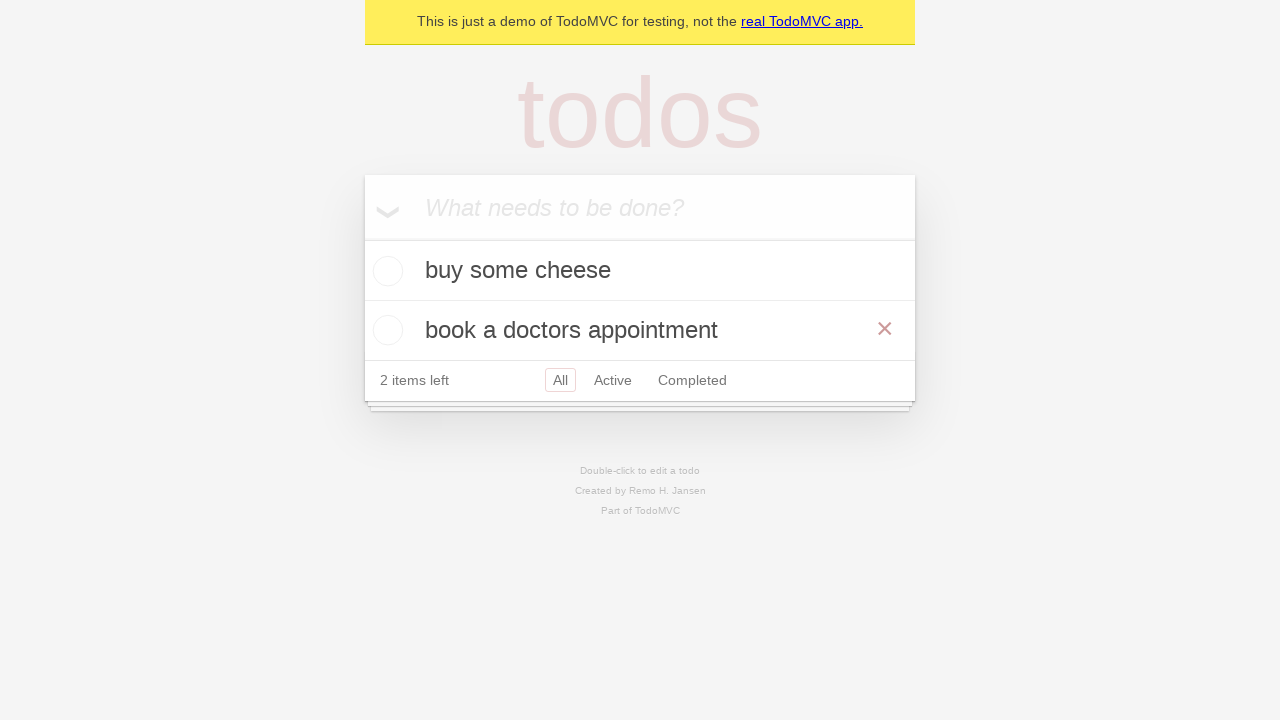